Tests creating a movie with valid data by filling in name, genre, and year fields, then submitting the form.

Starting URL: https://catalogo-filme-rosy.vercel.app/Criar

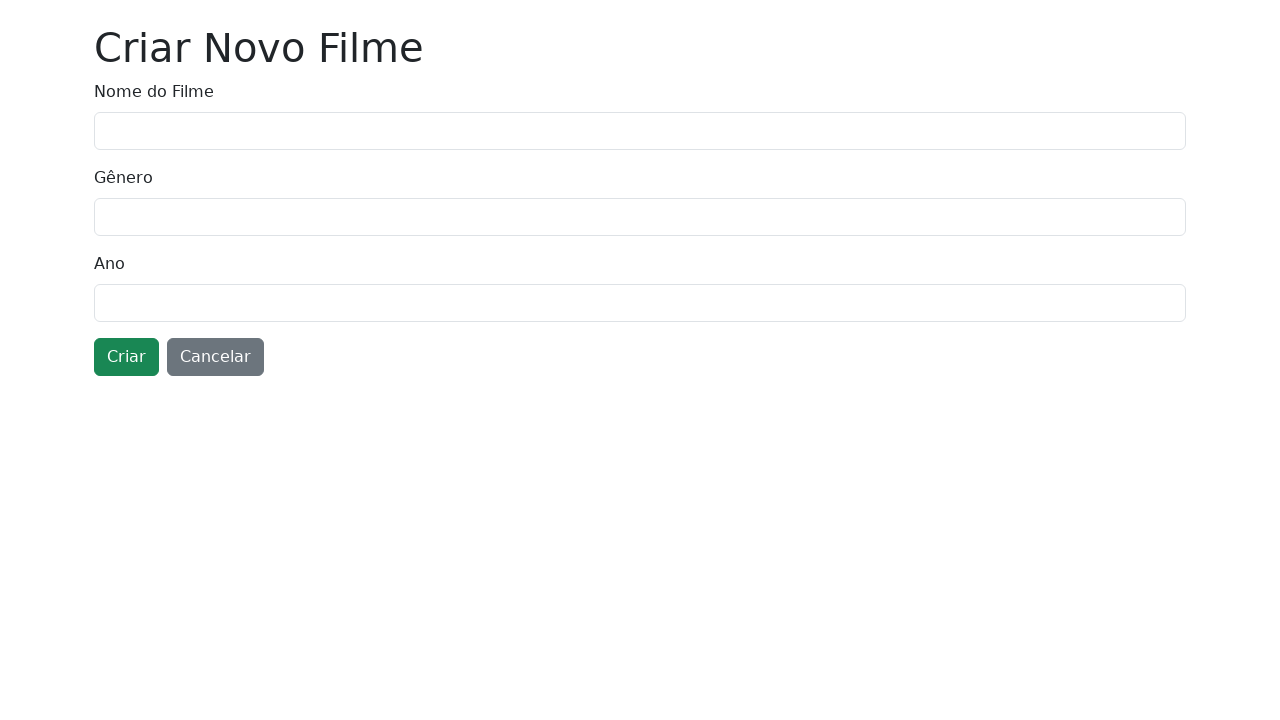

Waited for name field to be visible
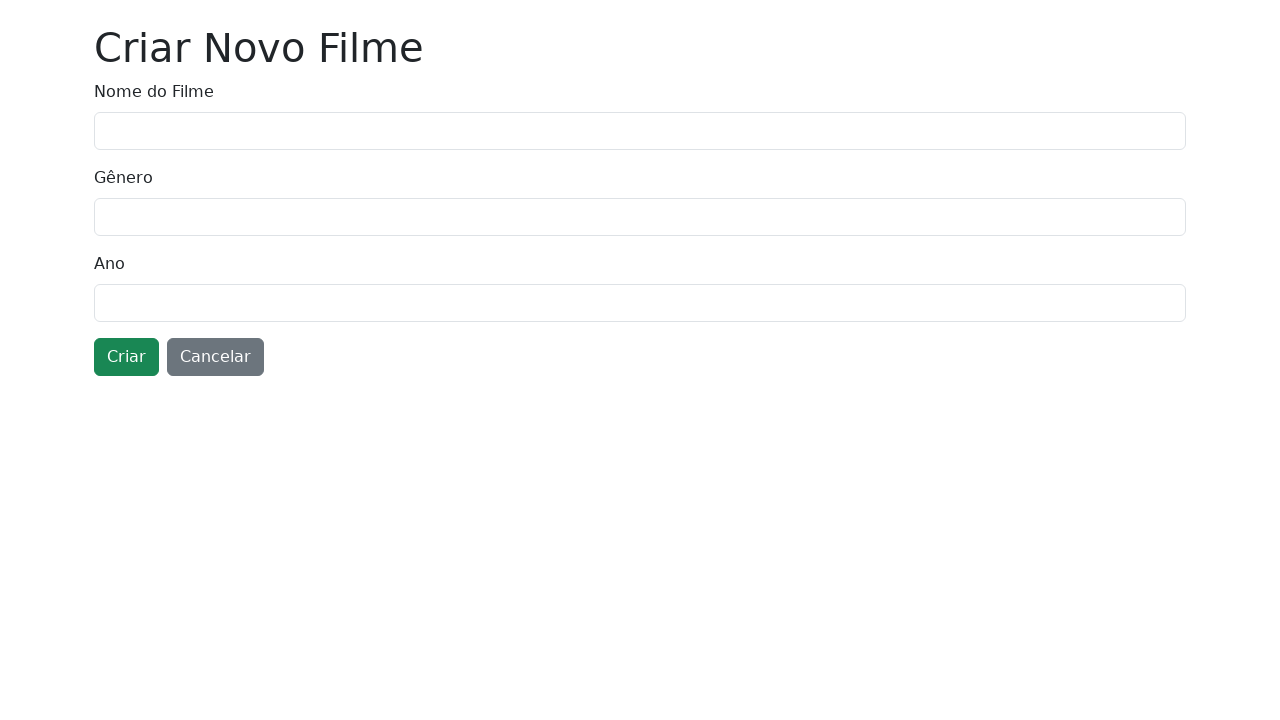

Filled name field with 'Filme de Teste' on input[name='nome']
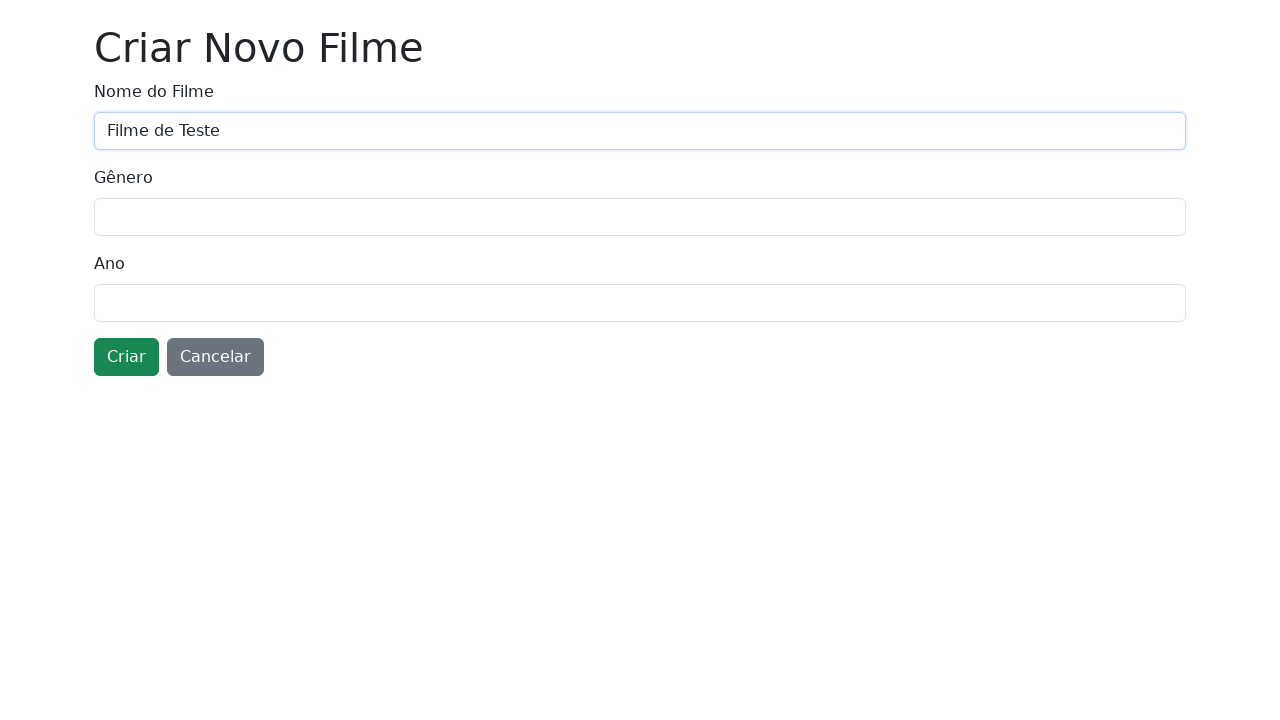

Filled genre field with 'Aventura' on input[name='genero']
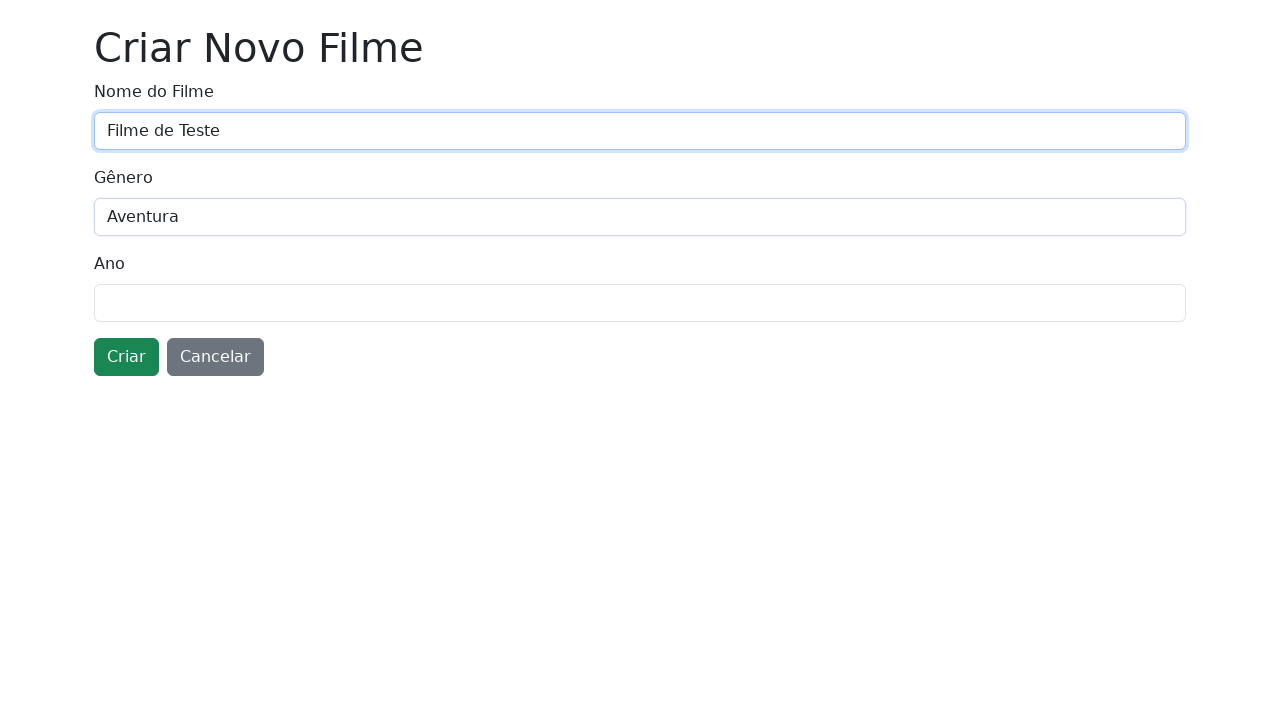

Filled year field with '2025' on input[name='ano']
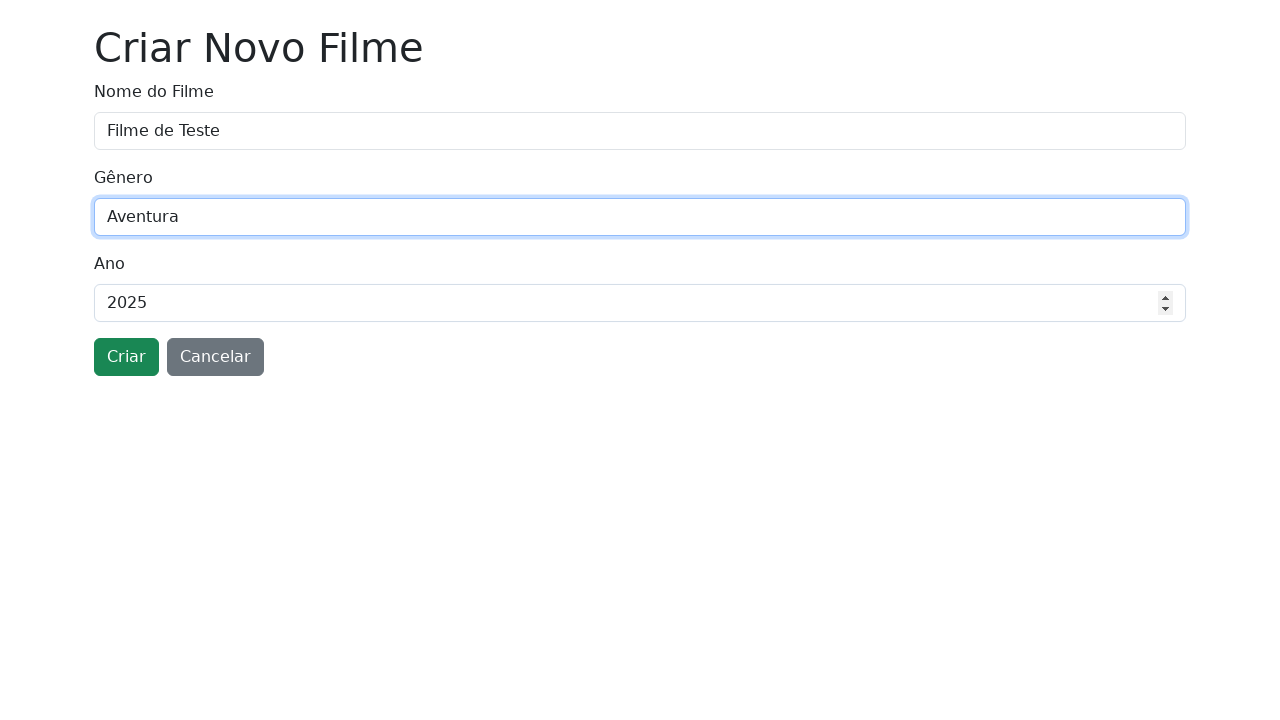

Clicked submit button to create movie at (126, 357) on button.btn-success[type='submit']
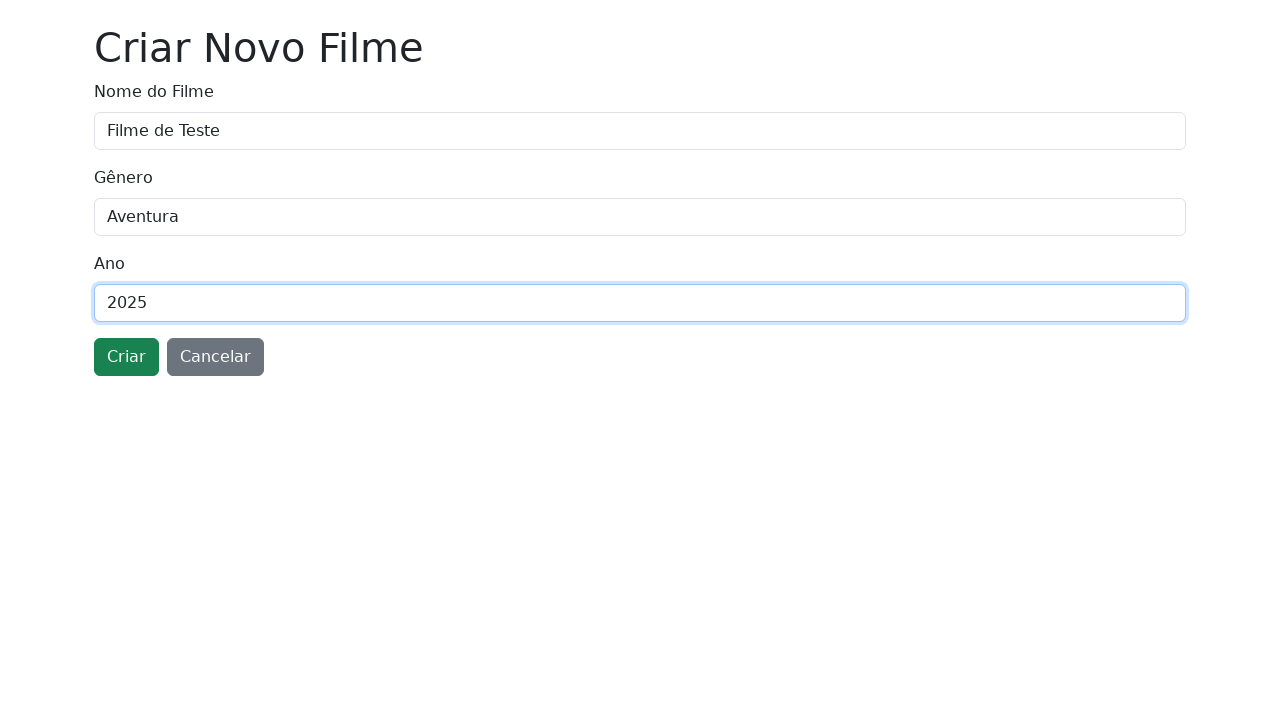

Waited for redirect to home page
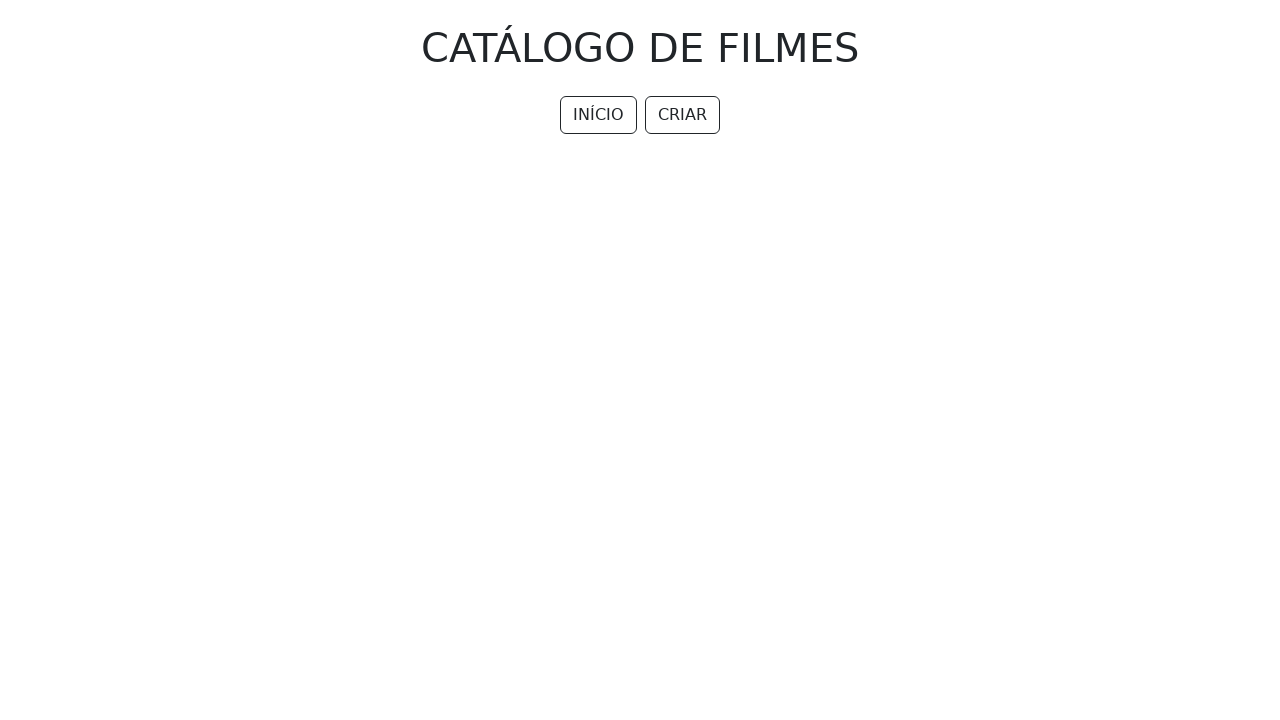

Verified redirect to home page - assertion passed
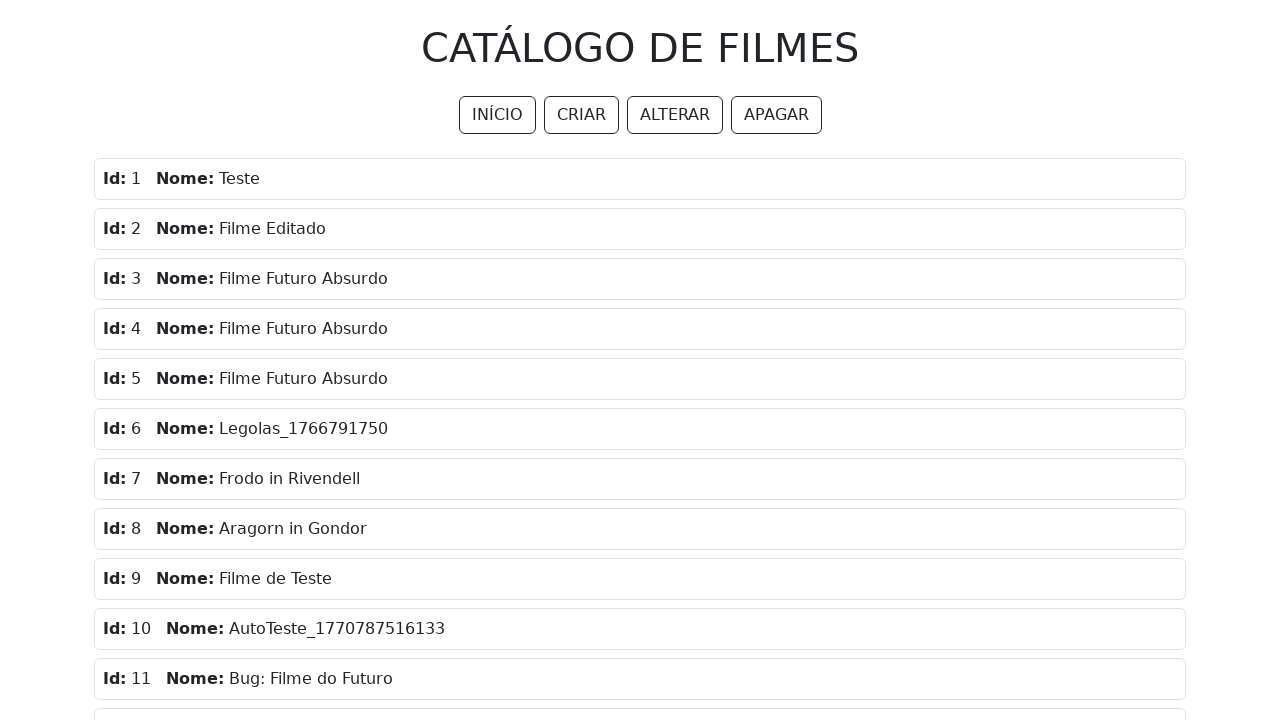

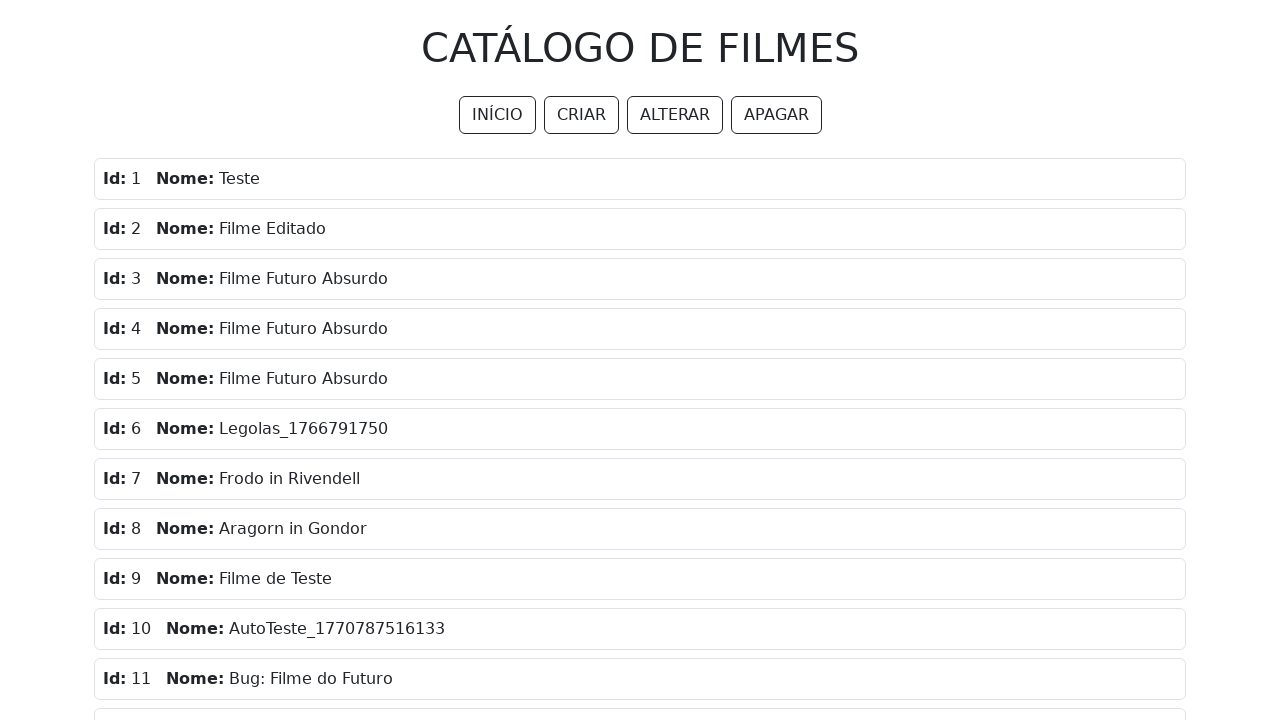